Tests drag and drop functionality by moving element A to element B's position

Starting URL: https://the-internet.herokuapp.com/drag_and_drop

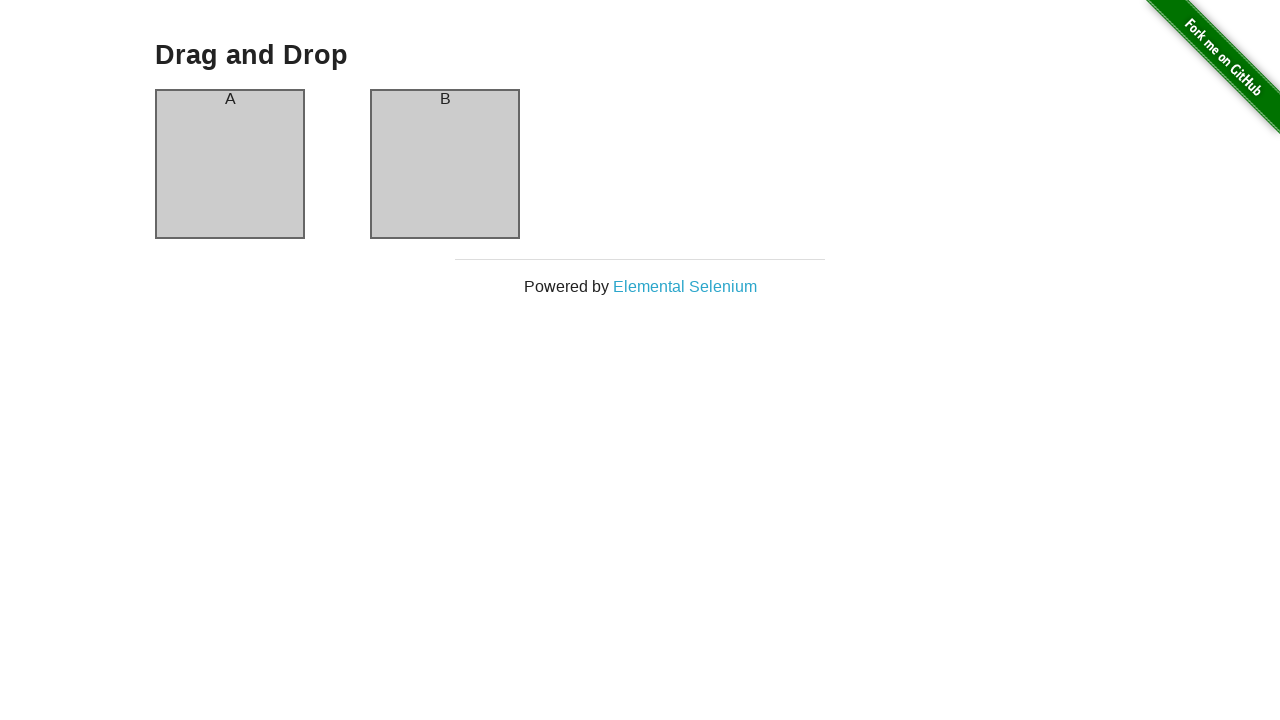

Located source element (column A)
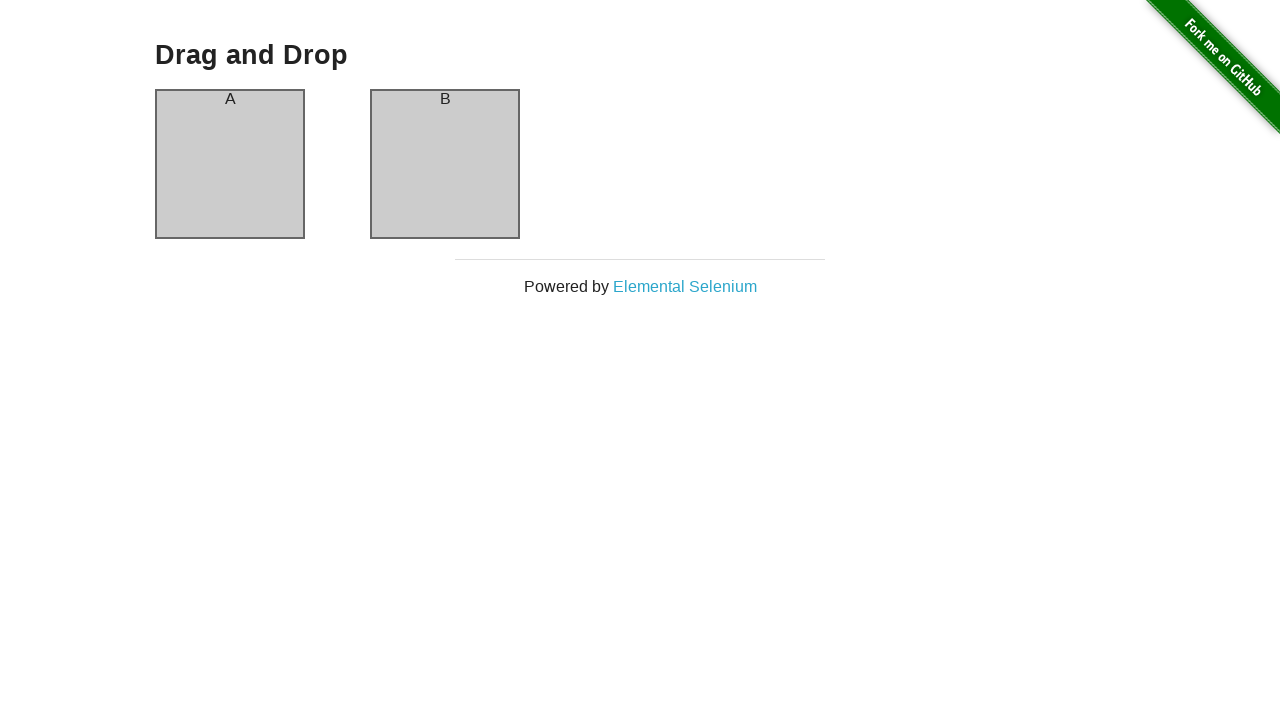

Located target element (column B)
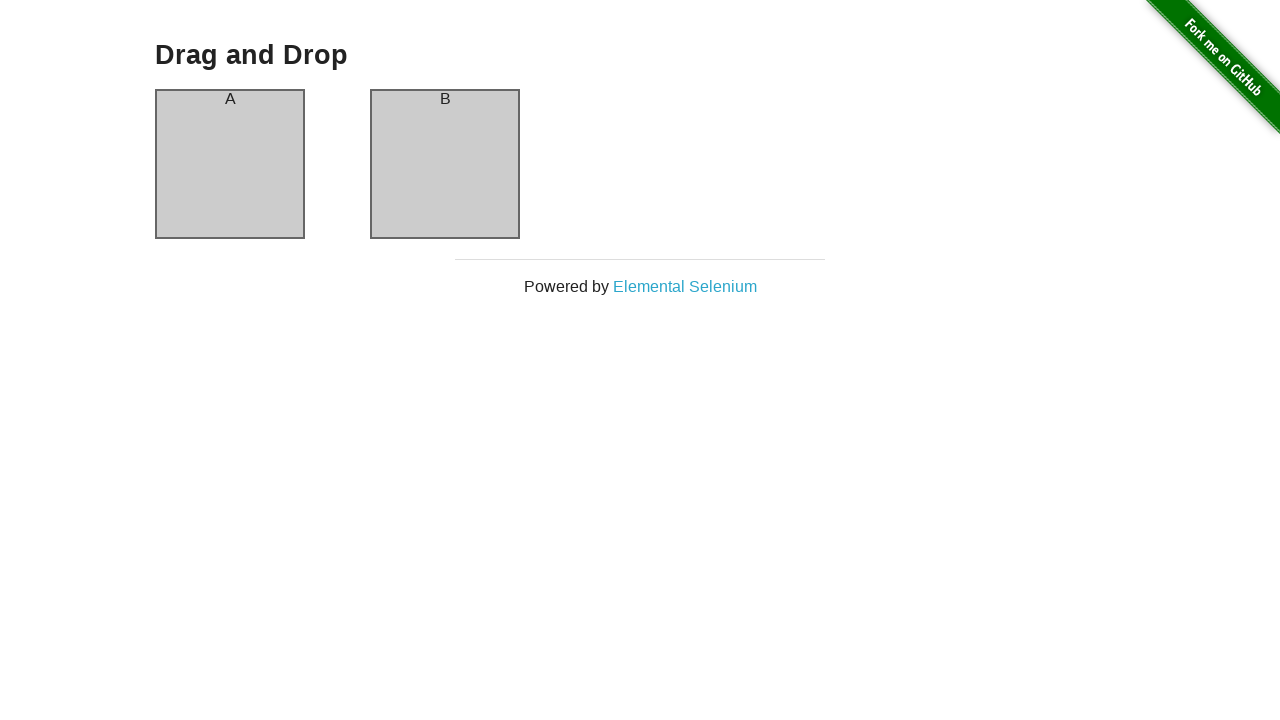

Dragged element A to element B's position at (445, 164)
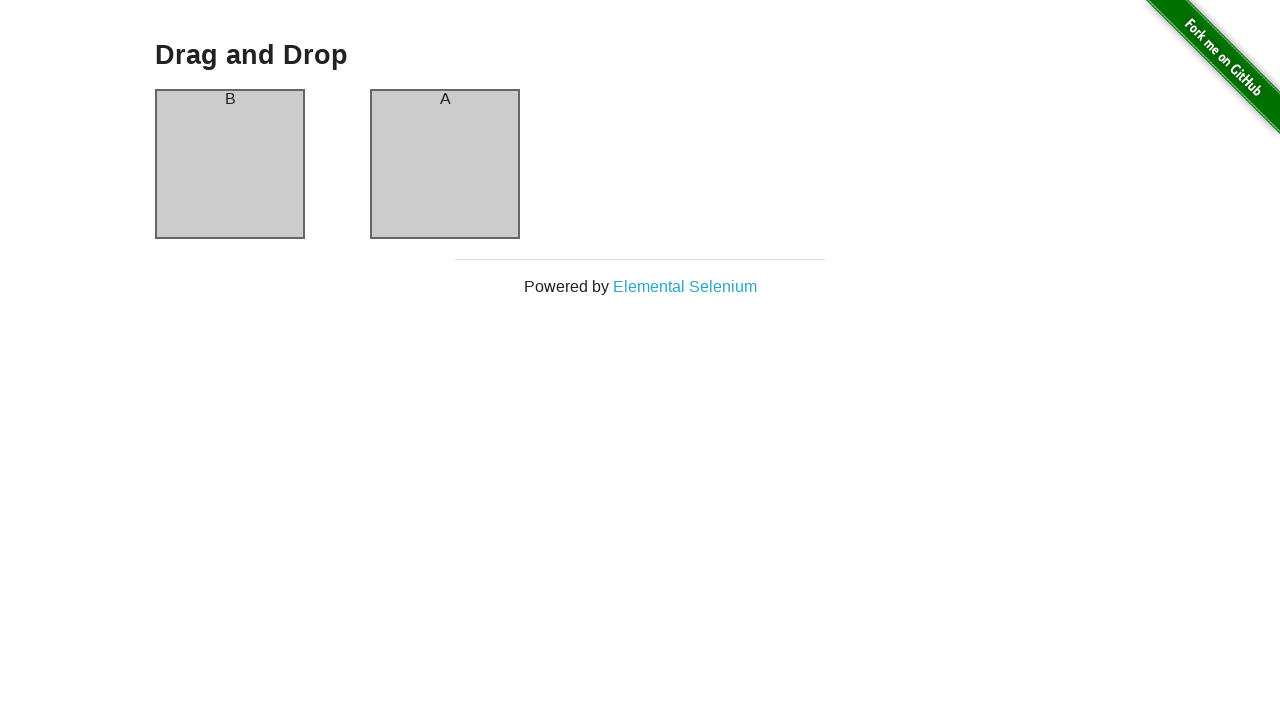

Verified column A now contains 'B'
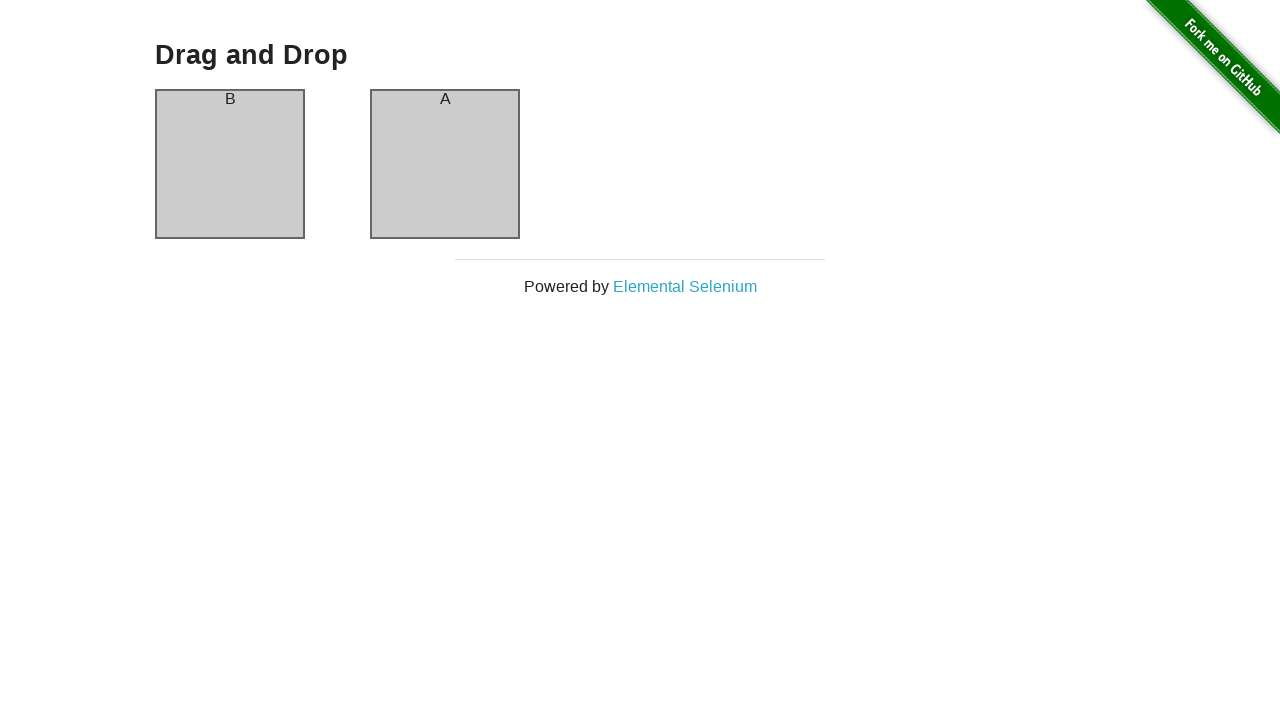

Verified column B now contains 'A' - drag and drop successful
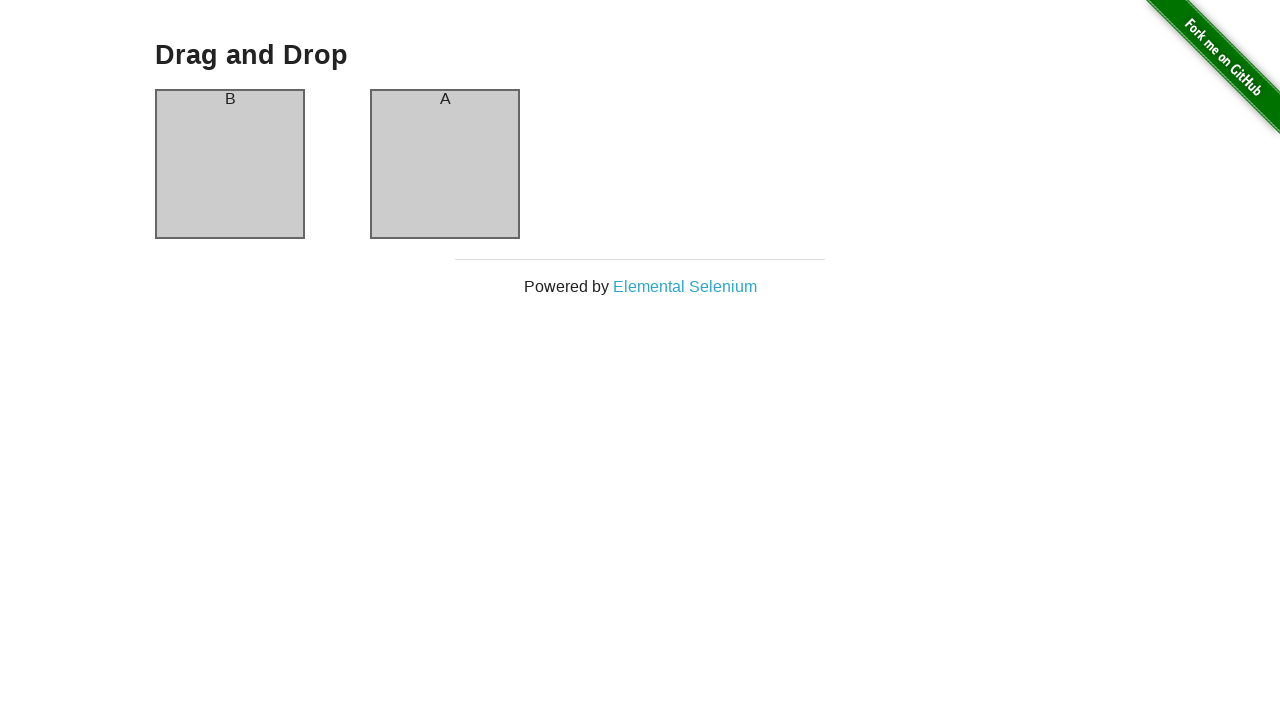

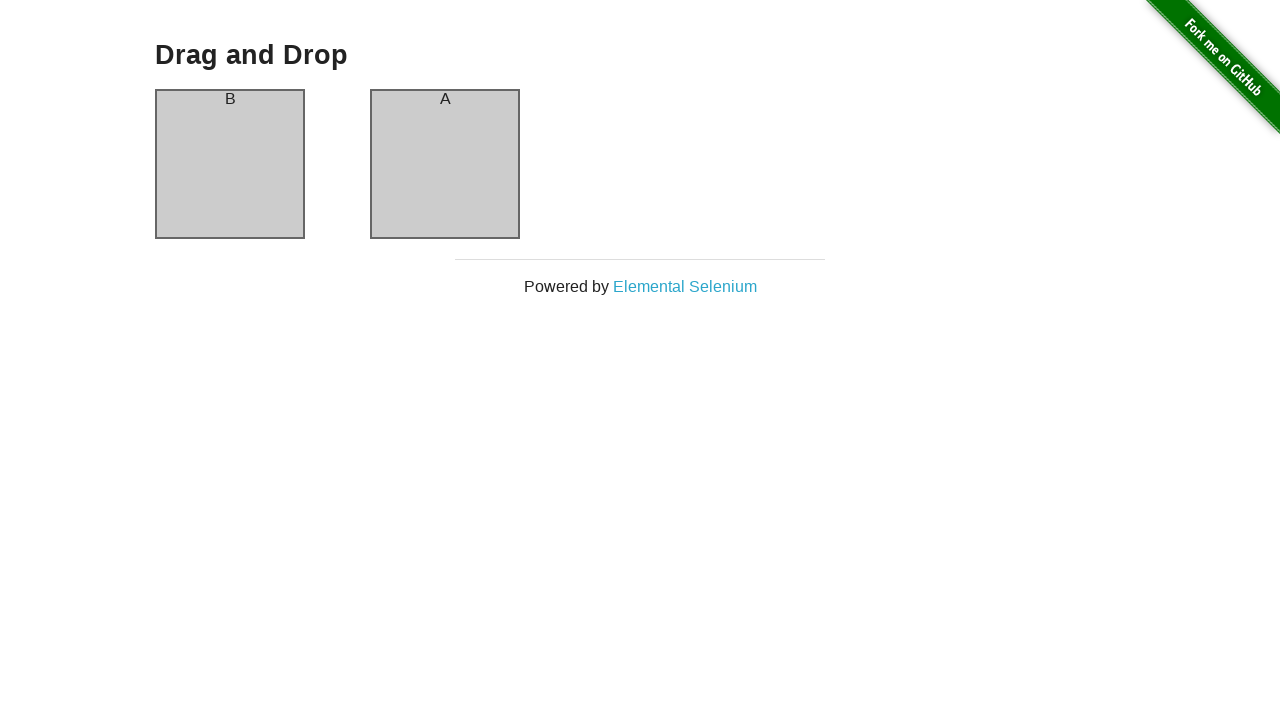